Tests click-and-hold interaction by clicking and holding on an element, then moving it to demonstrate drag functionality

Starting URL: https://selenium08.blogspot.com/2020/01/click-and-hold.html

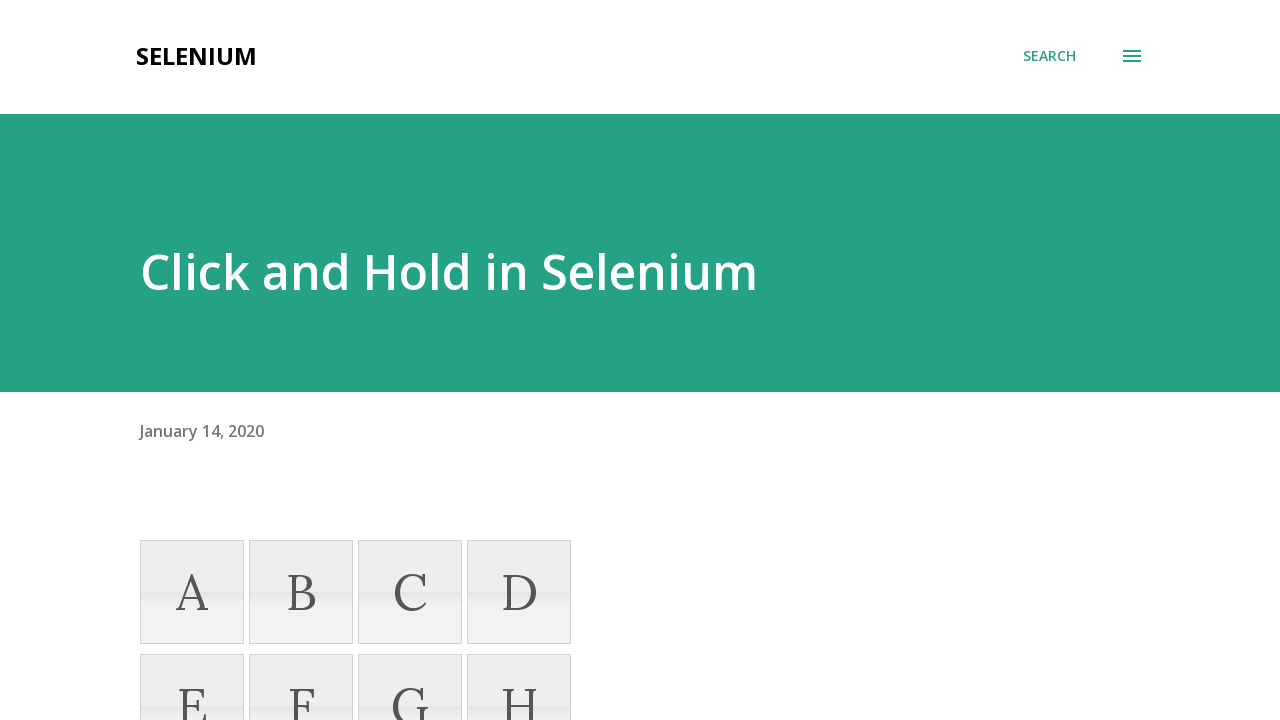

Located element with name 'C'
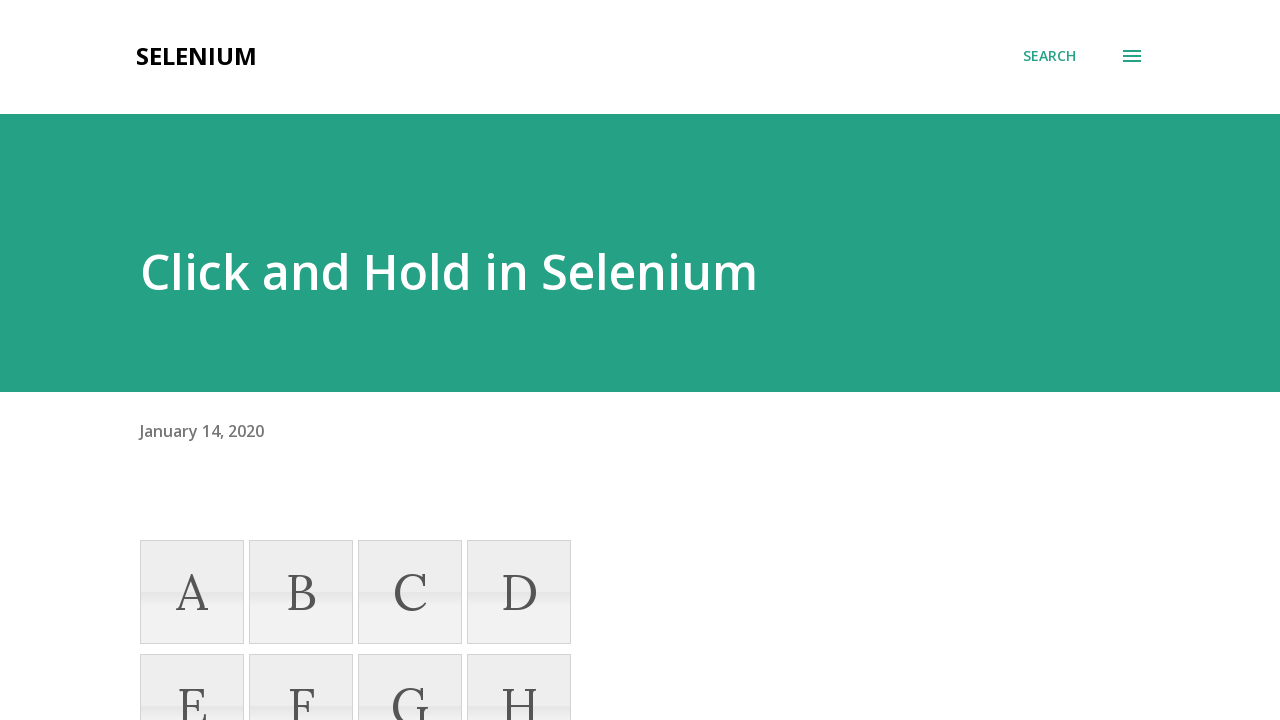

Retrieved bounding box of element 'C'
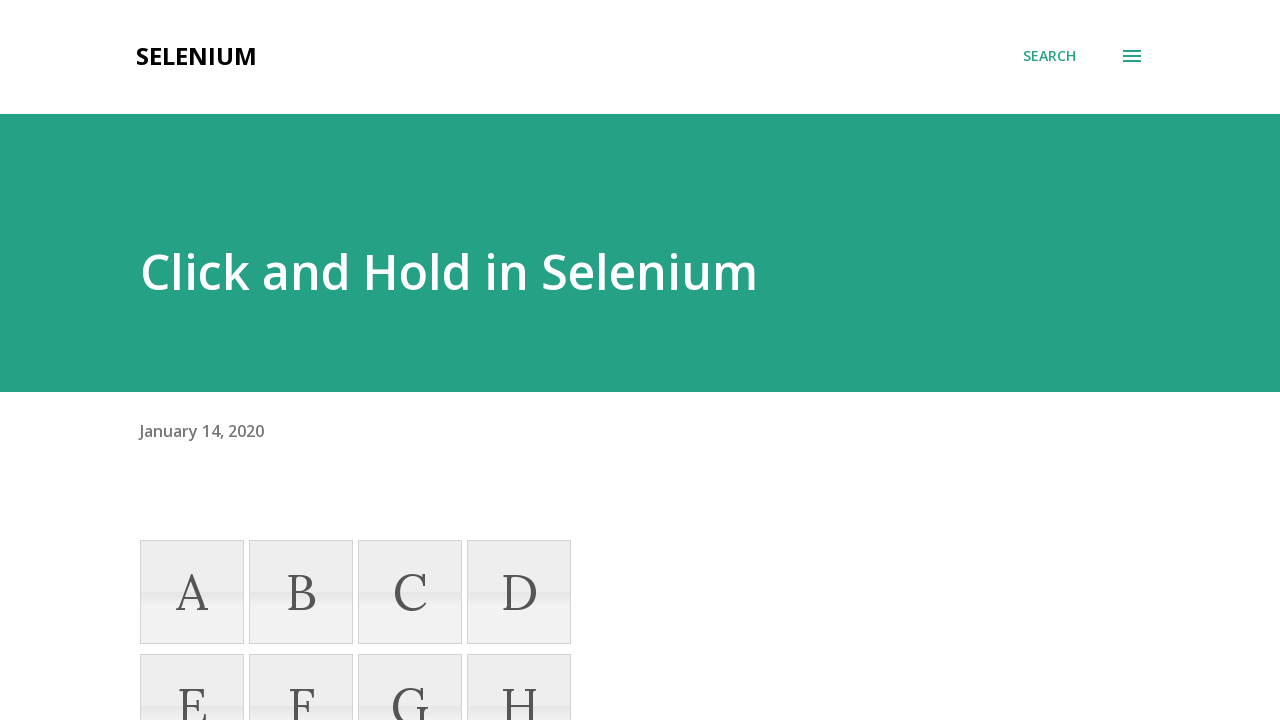

Moved mouse to center of element 'C' at (410, 592)
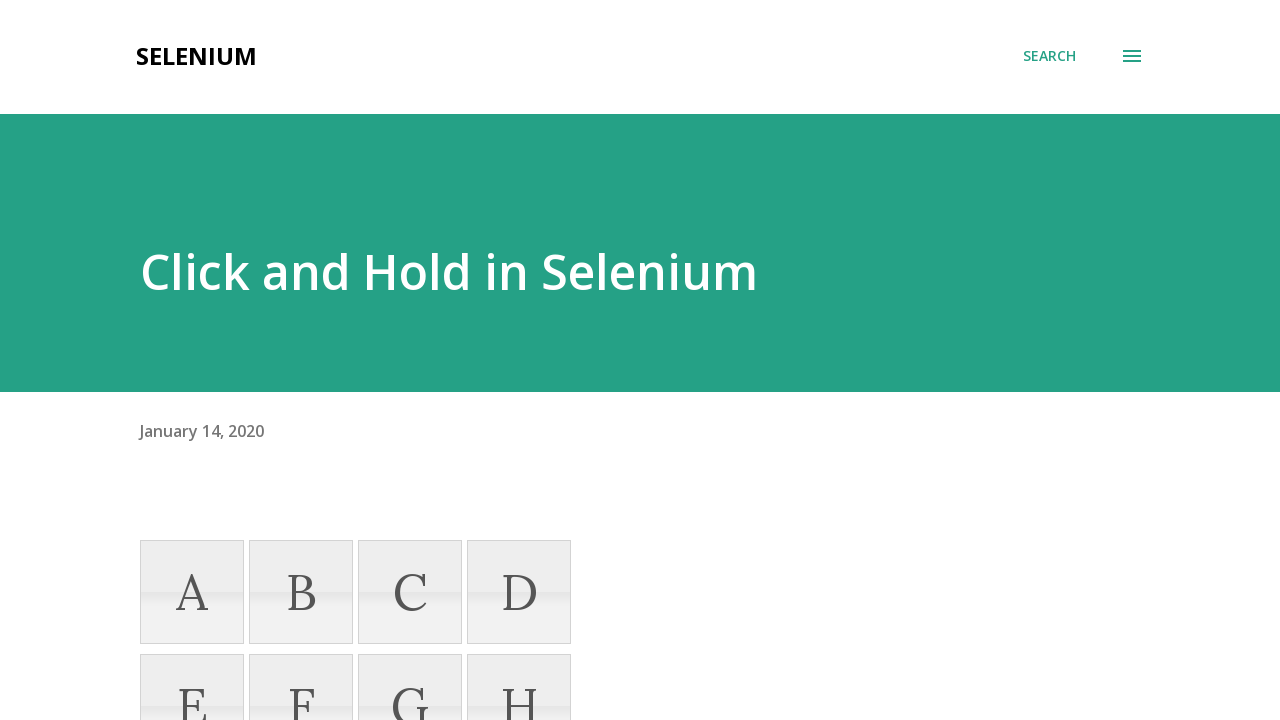

Pressed mouse button down to start holding at (410, 592)
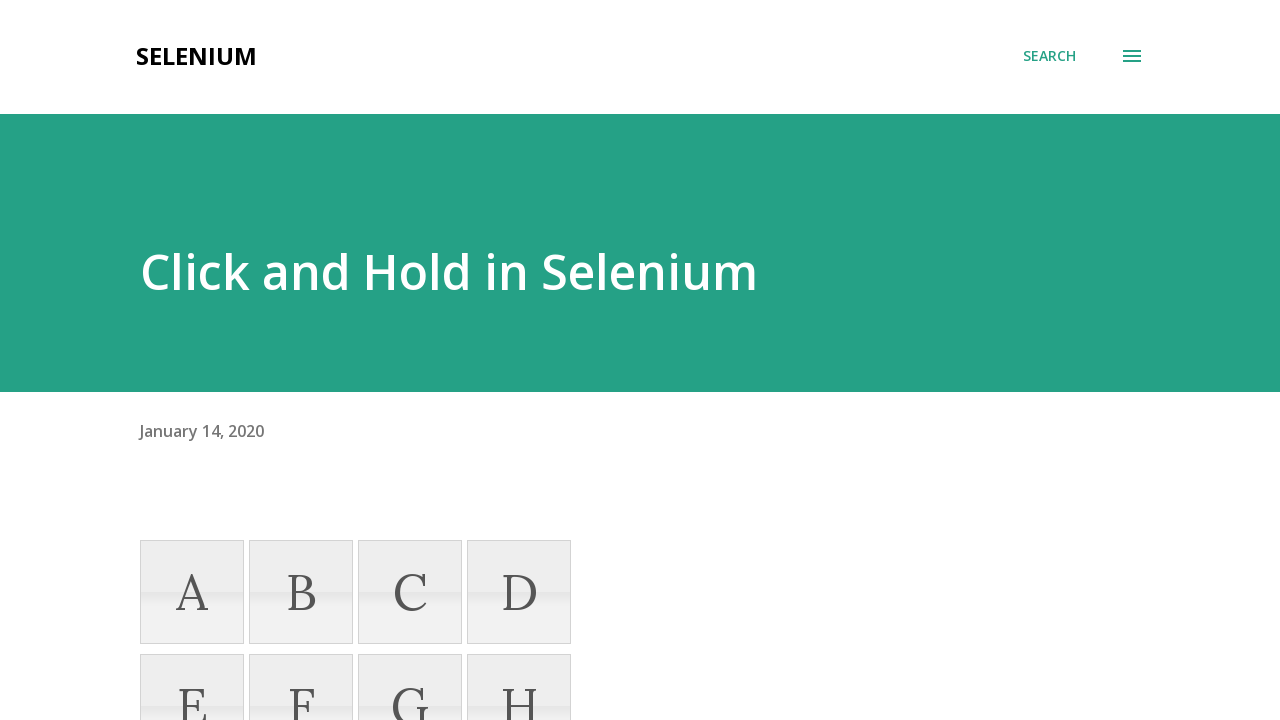

Dragged element 100px left and 20px up at (310, 572)
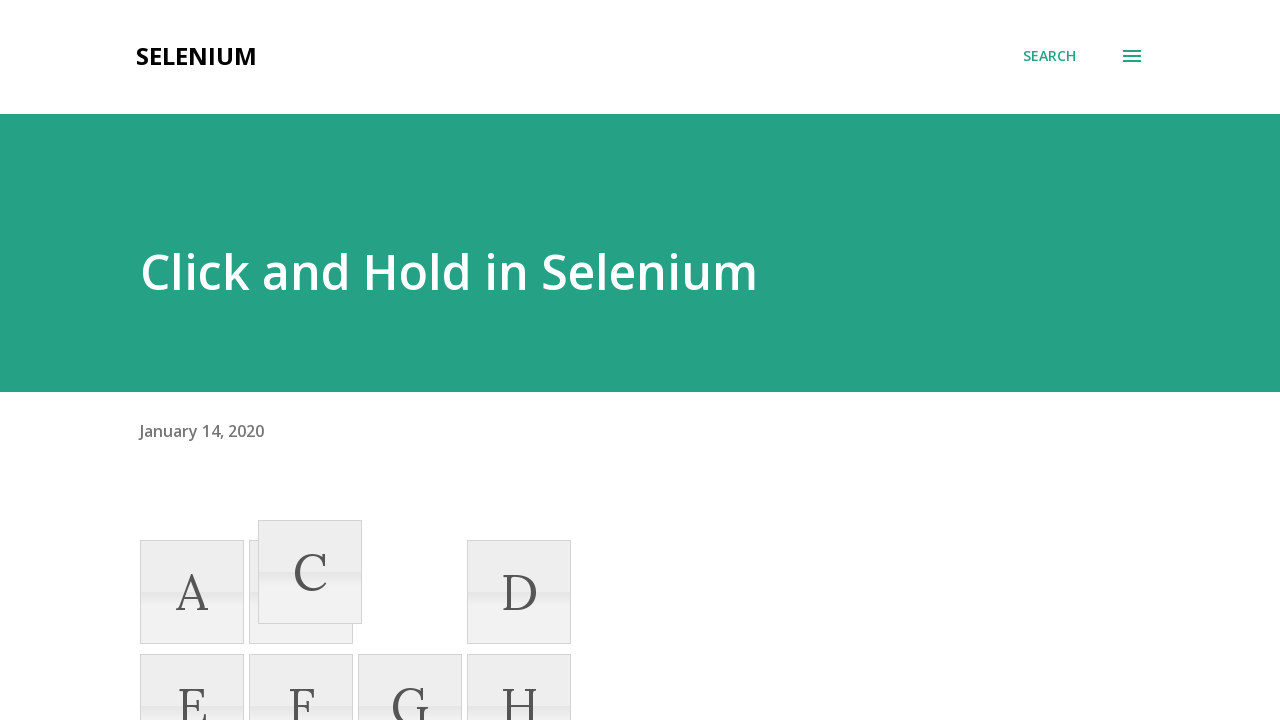

Moved element back to original position at (410, 592)
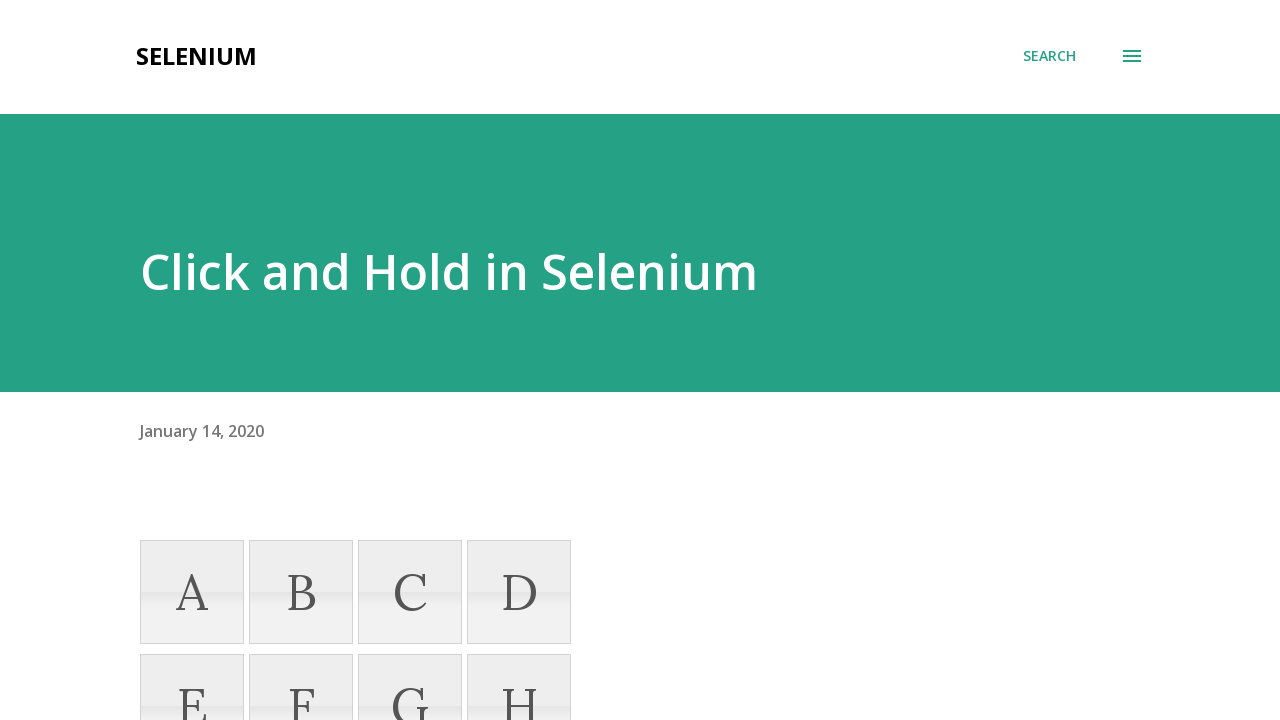

Released mouse button to complete drag operation at (410, 592)
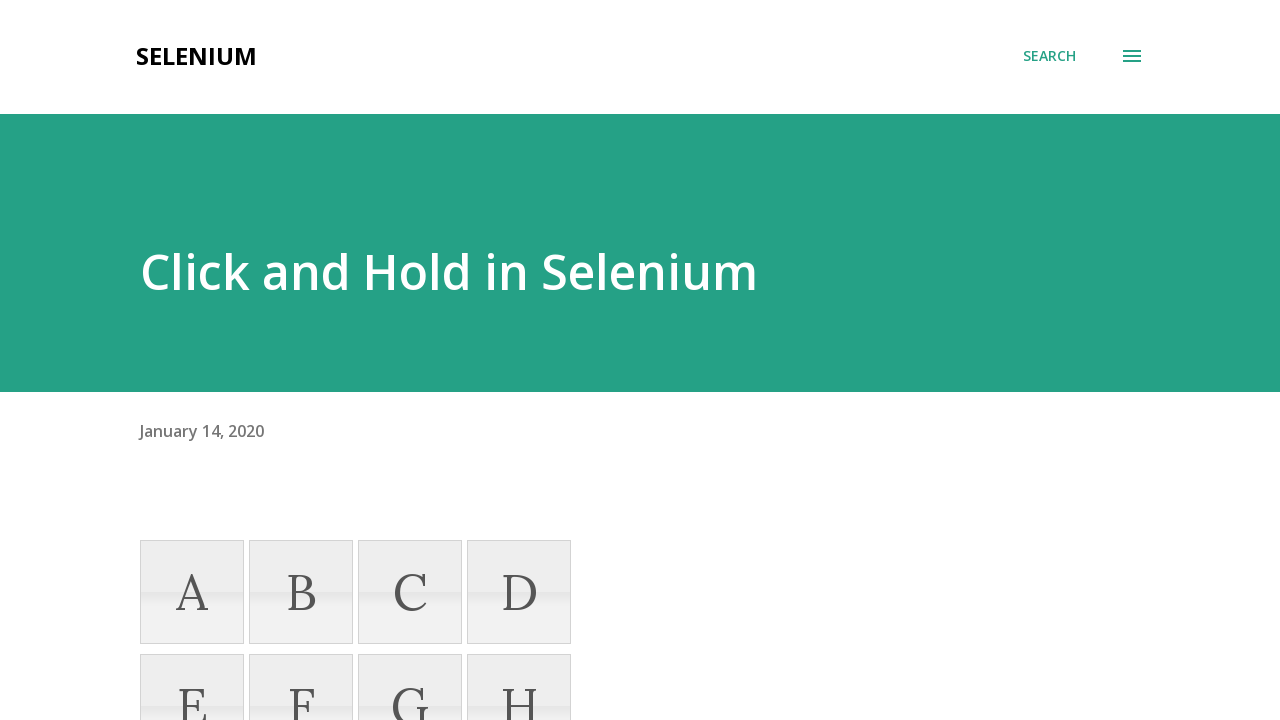

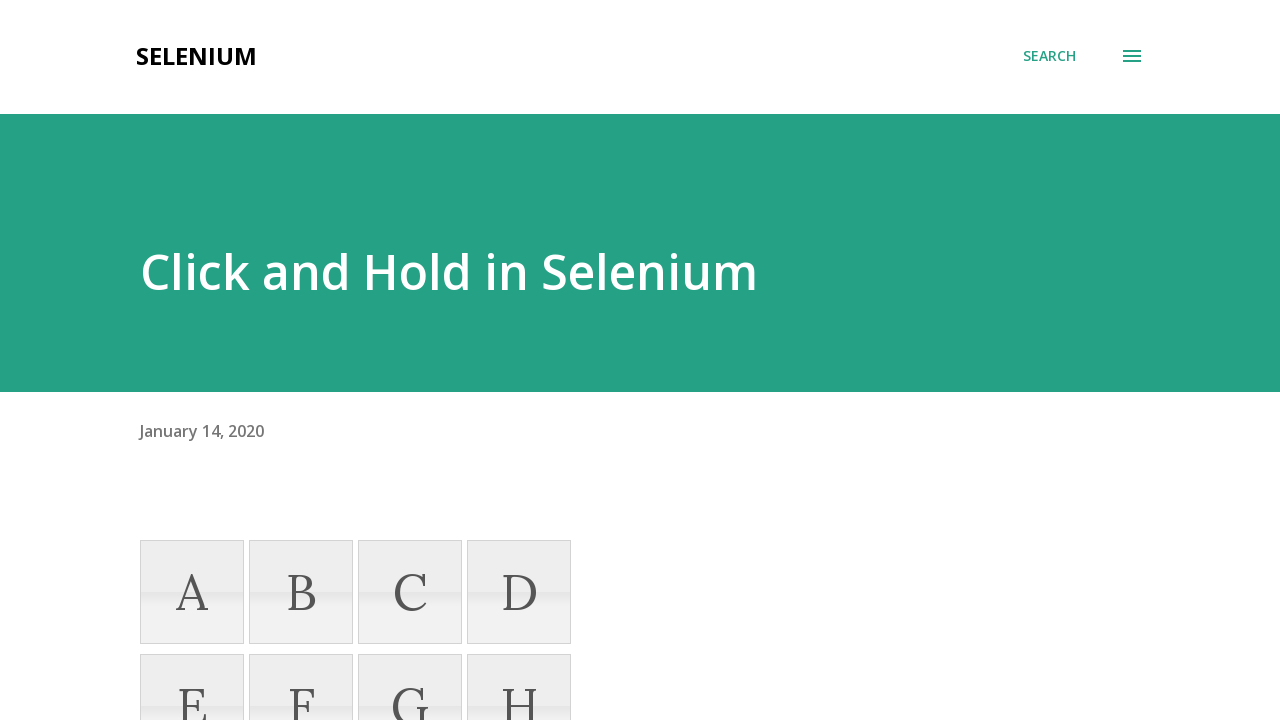